Tests that clicking the "Discussion Forums" link in the footer navigates to the /discuss/ page

Starting URL: https://scratch.mit.edu

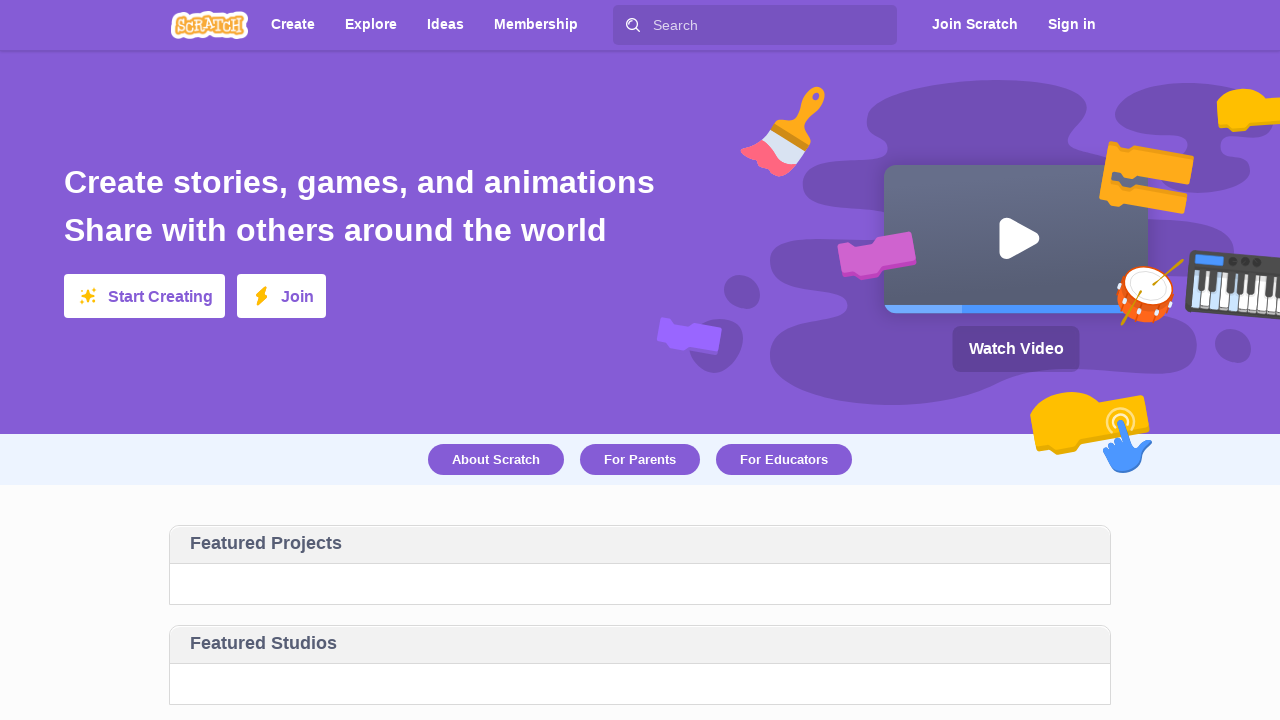

Footer element loaded
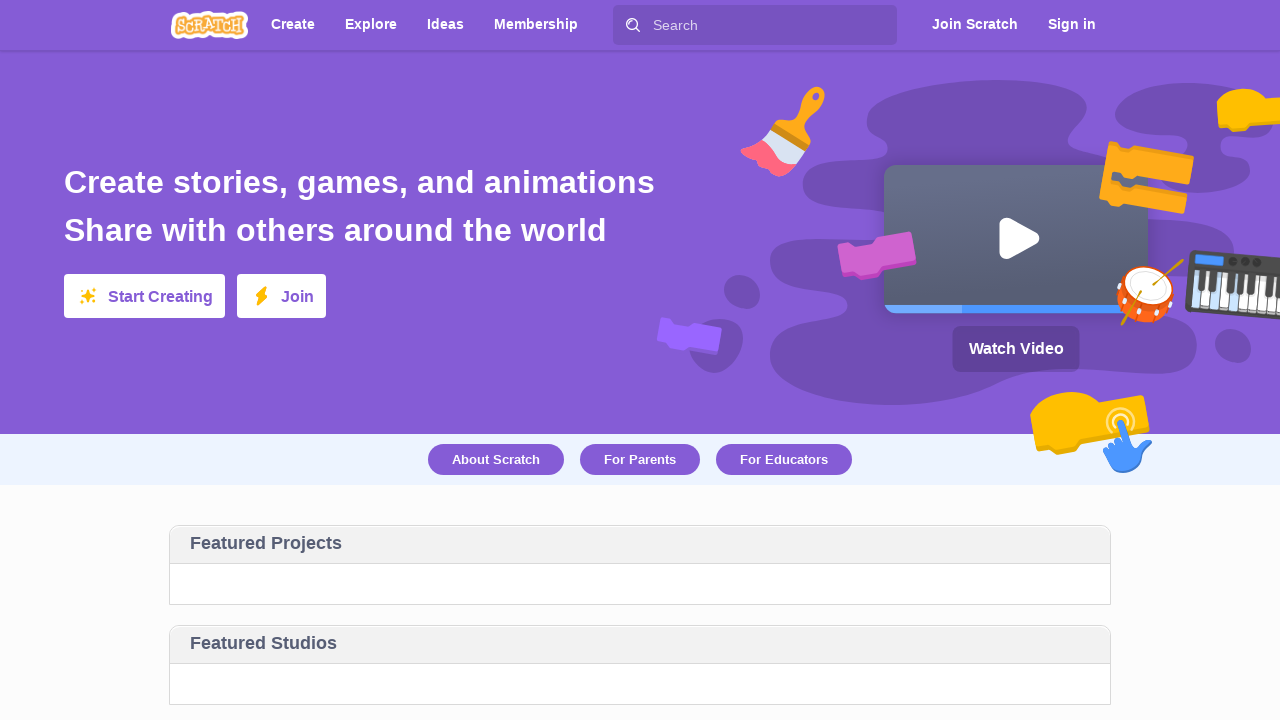

Clicked 'Discussion Forums' link in footer at (422, 510) on #footer >> text=Discussion Forums
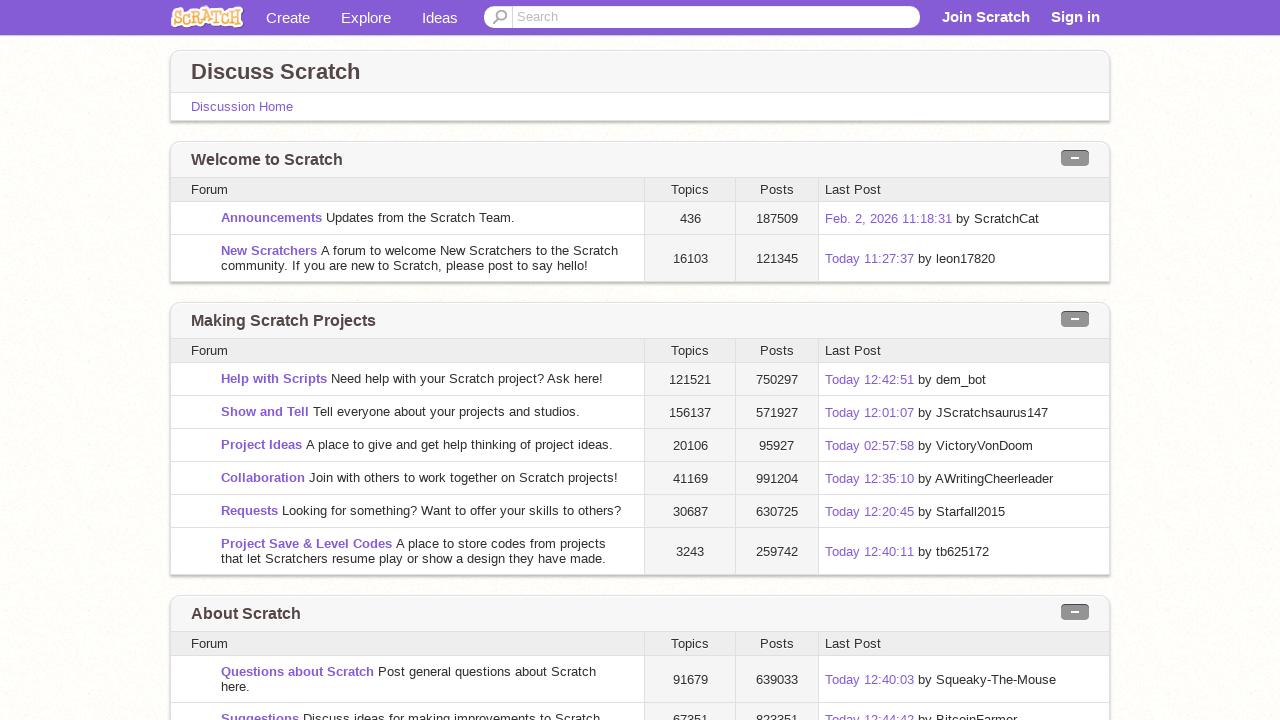

Navigated to /discuss/ page
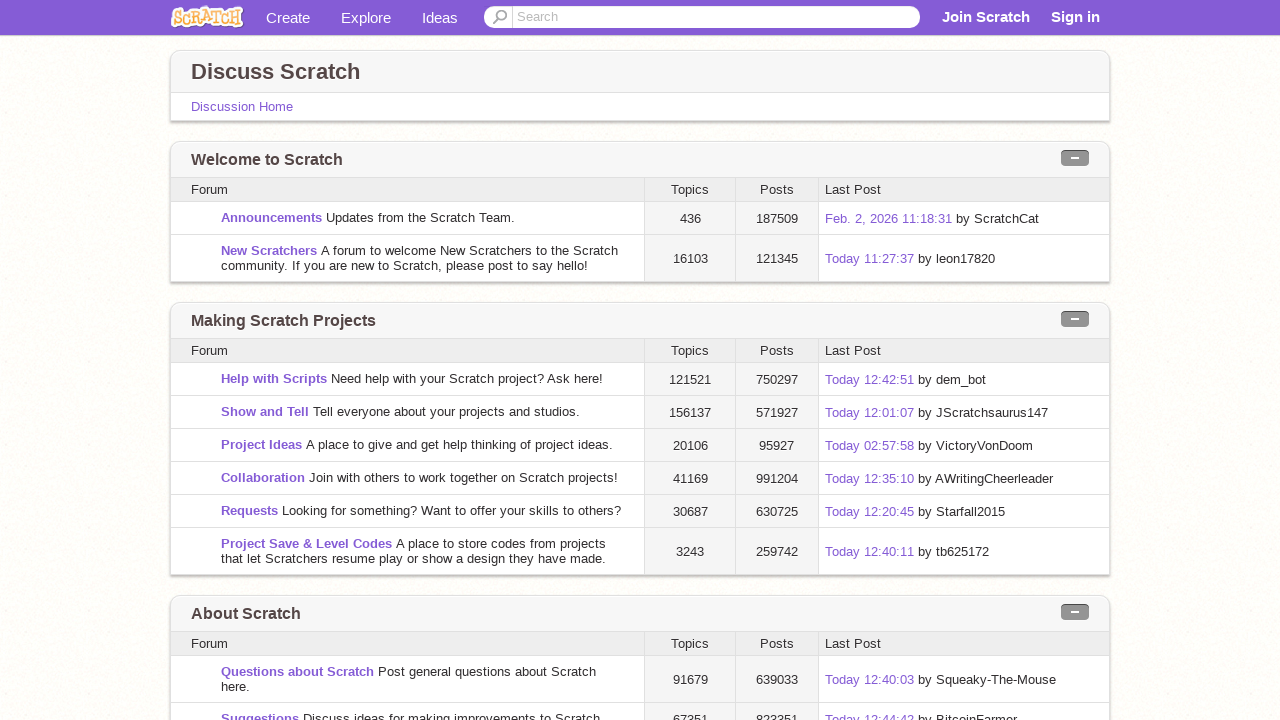

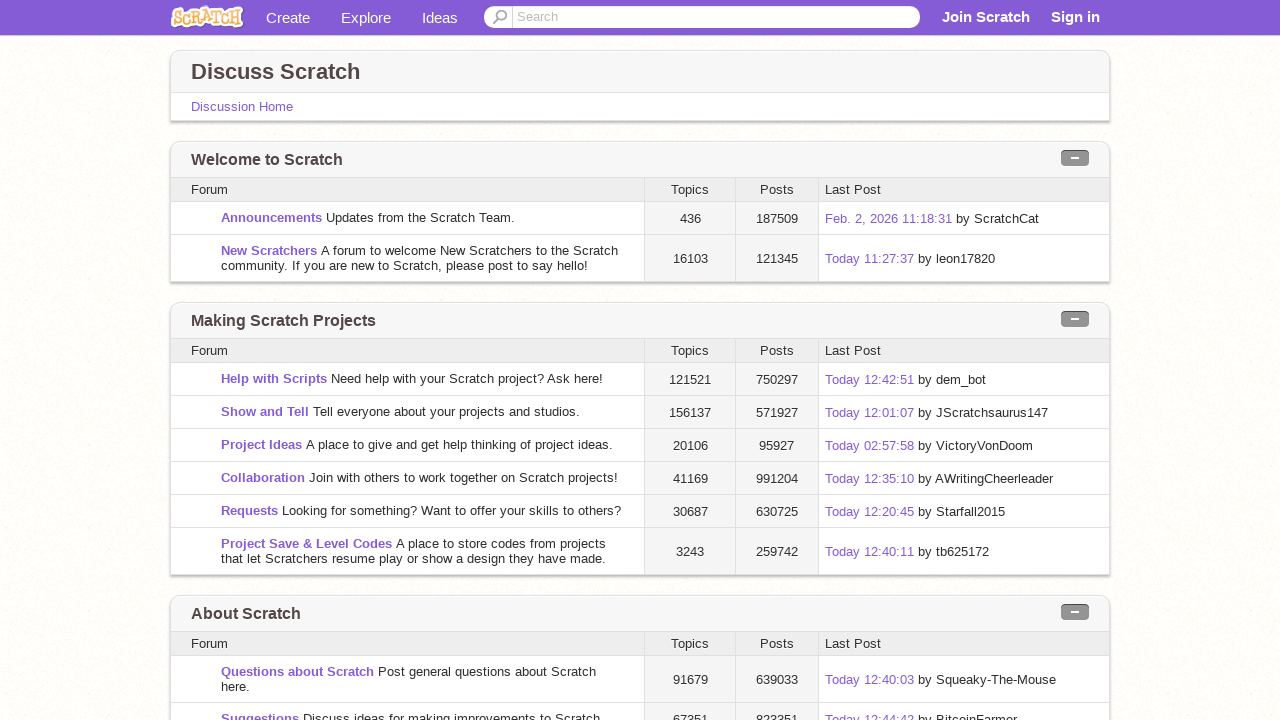